Tests the add/remove elements functionality by clicking Add Element button, verifying Delete button appears, then clicking Delete to remove it

Starting URL: https://the-internet.herokuapp.com/add_remove_elements/

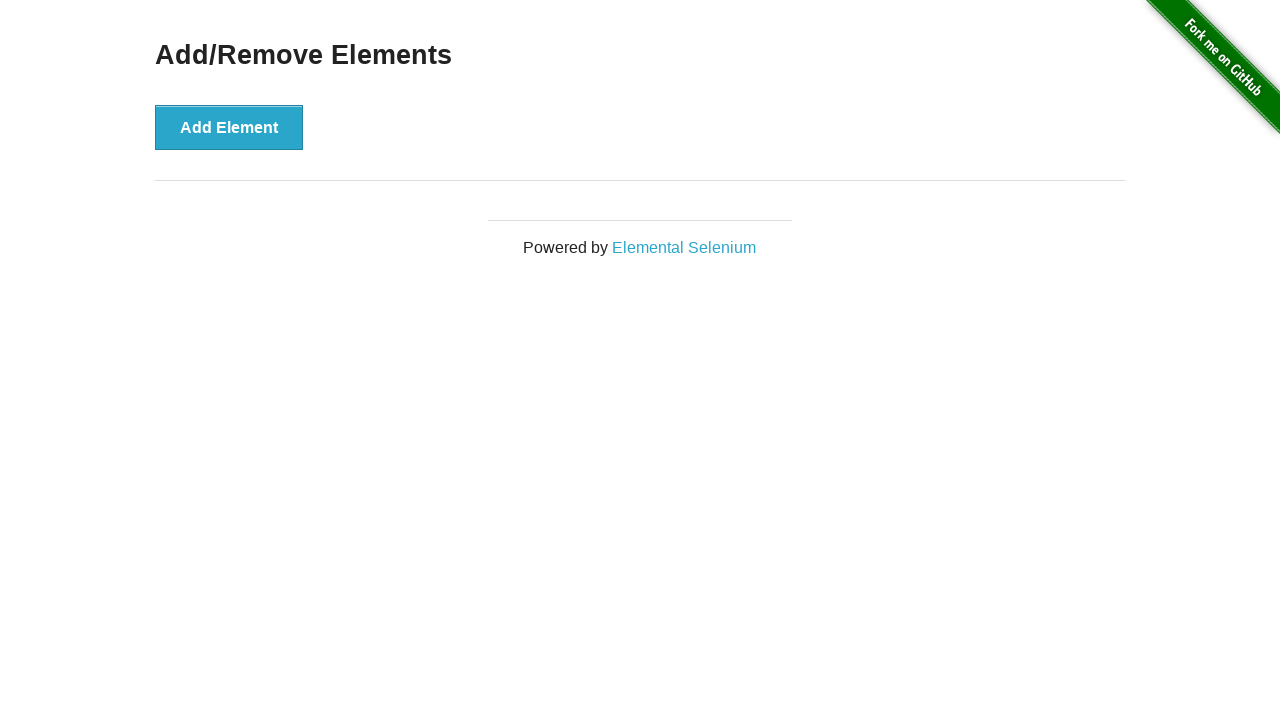

Clicked Add Element button at (229, 127) on xpath=//button[@onclick='addElement()']
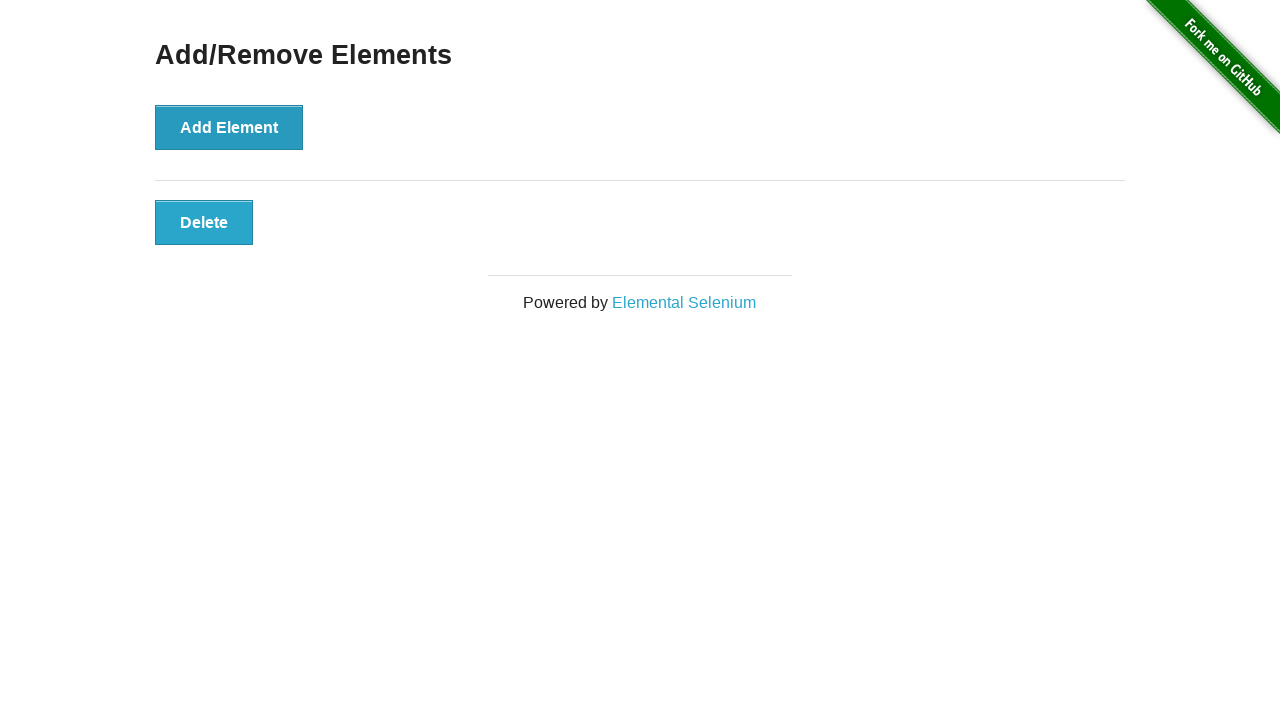

Delete button appeared and is visible
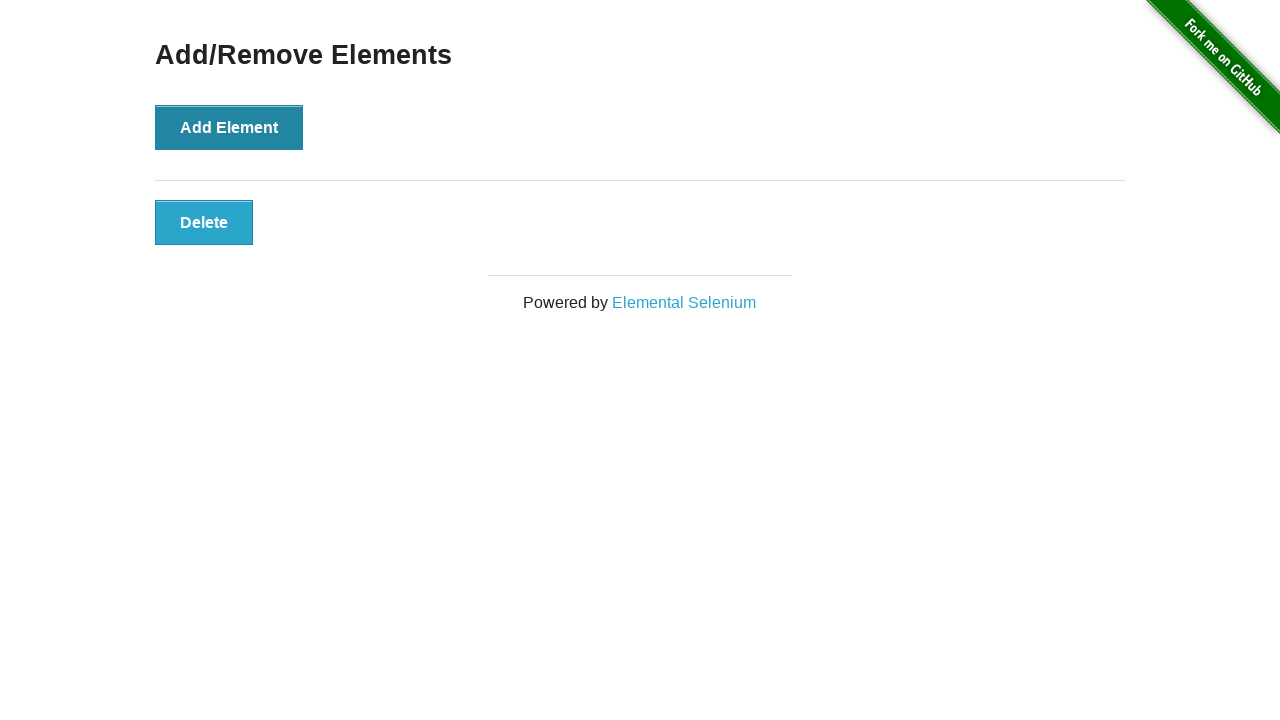

Clicked Delete button to remove the added element at (204, 222) on xpath=//button[@class='added-manually']
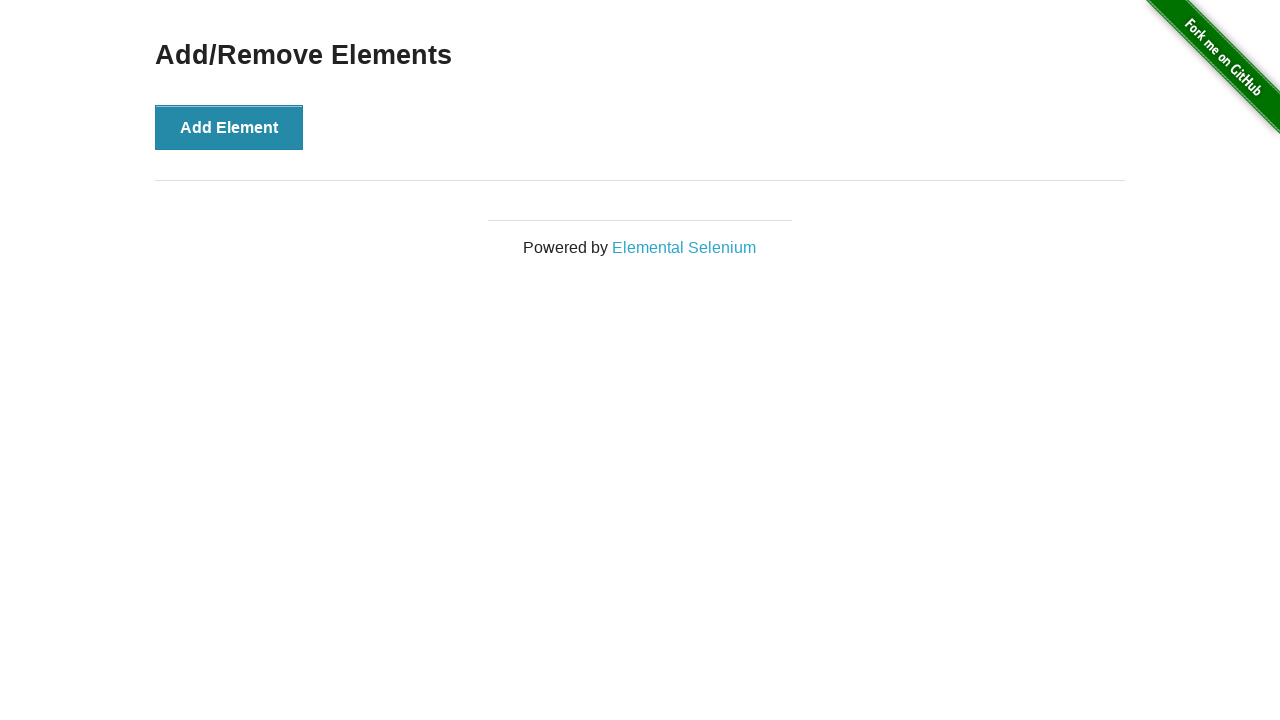

Add/Remove Elements heading is still visible after element removal
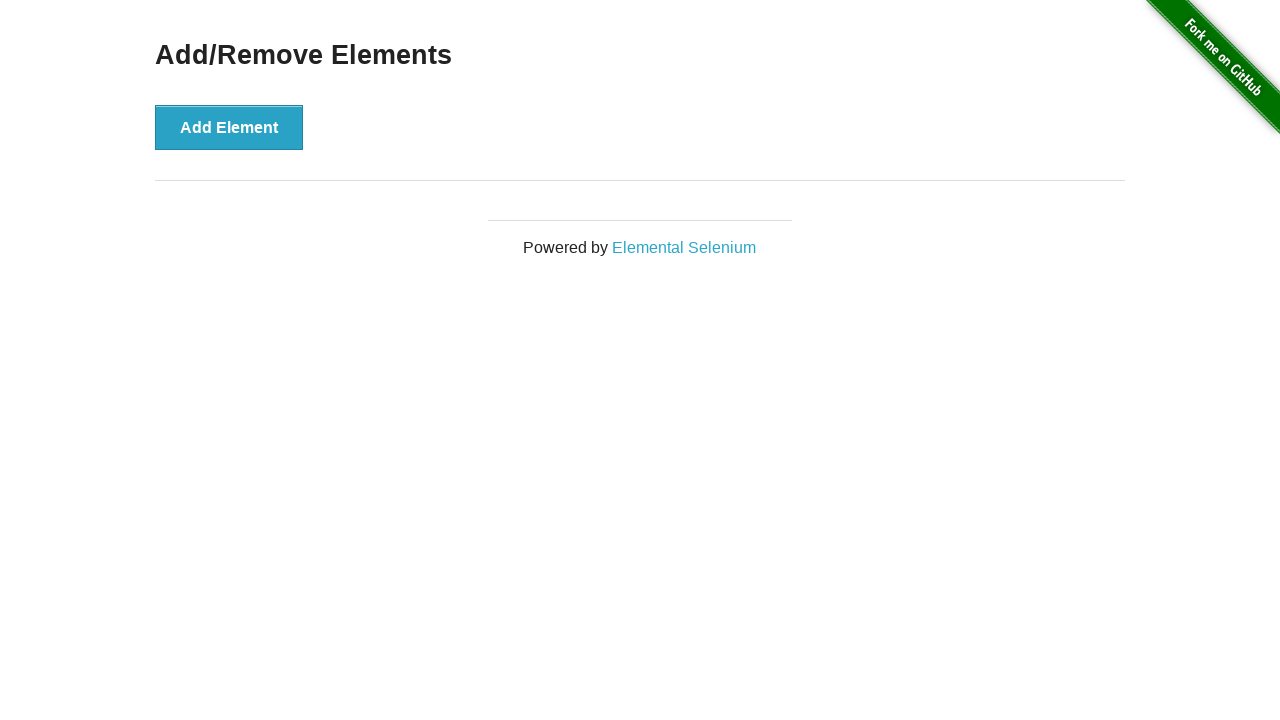

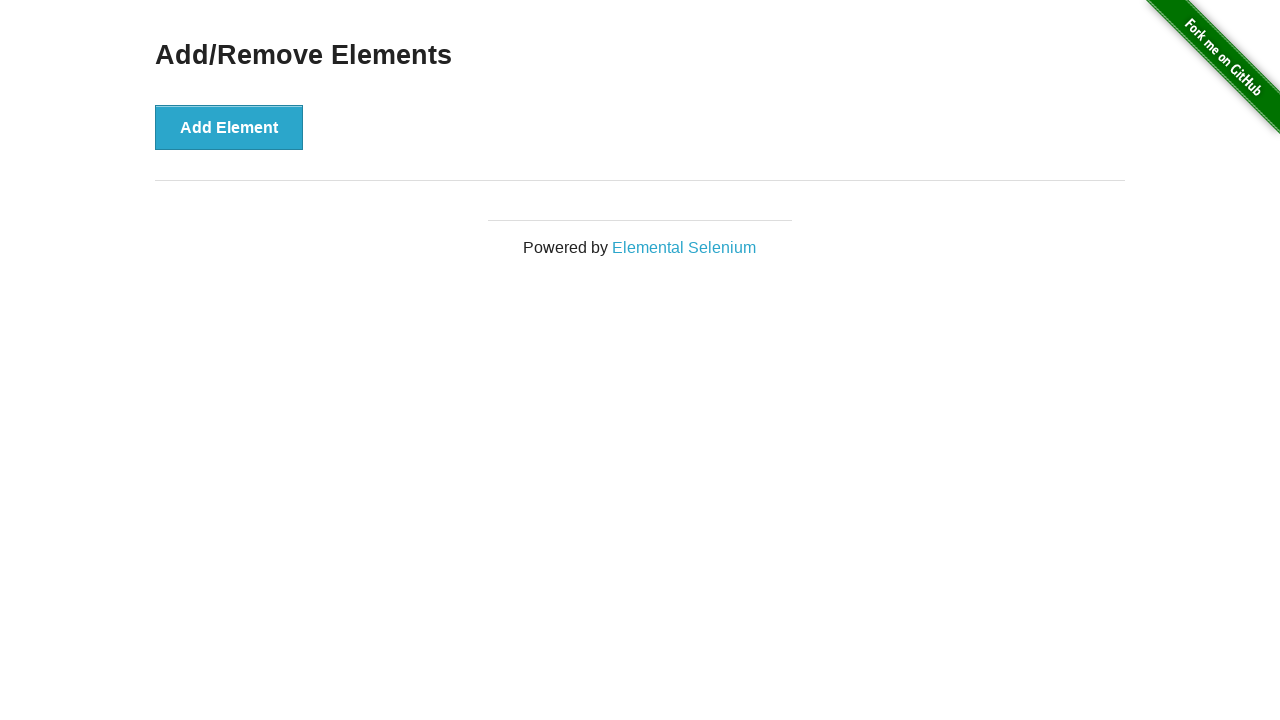